Tests the subtraction operation on the online calculator by entering numbers and clicking the minus operator.

Starting URL: https://calculatorpi.com/

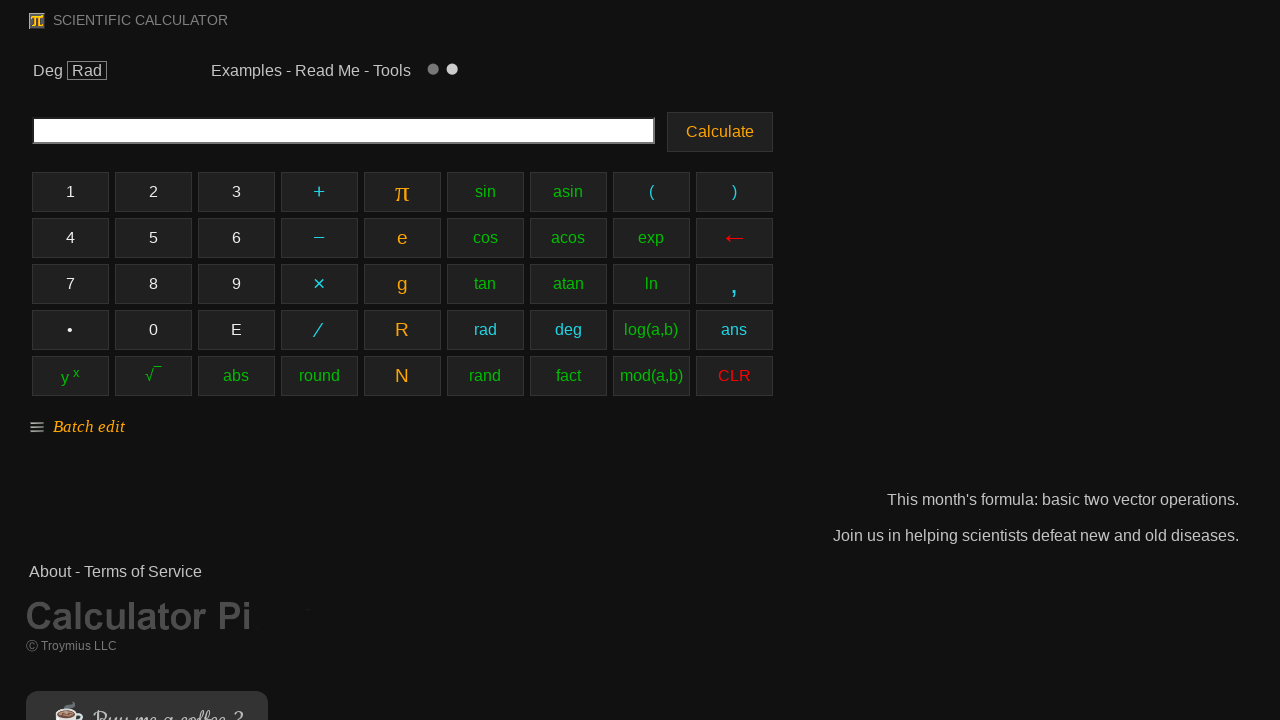

Clicked number 9 on calculator at (236, 284) on xpath=//td[@class='keyb']/button[contains(text(),'9')]
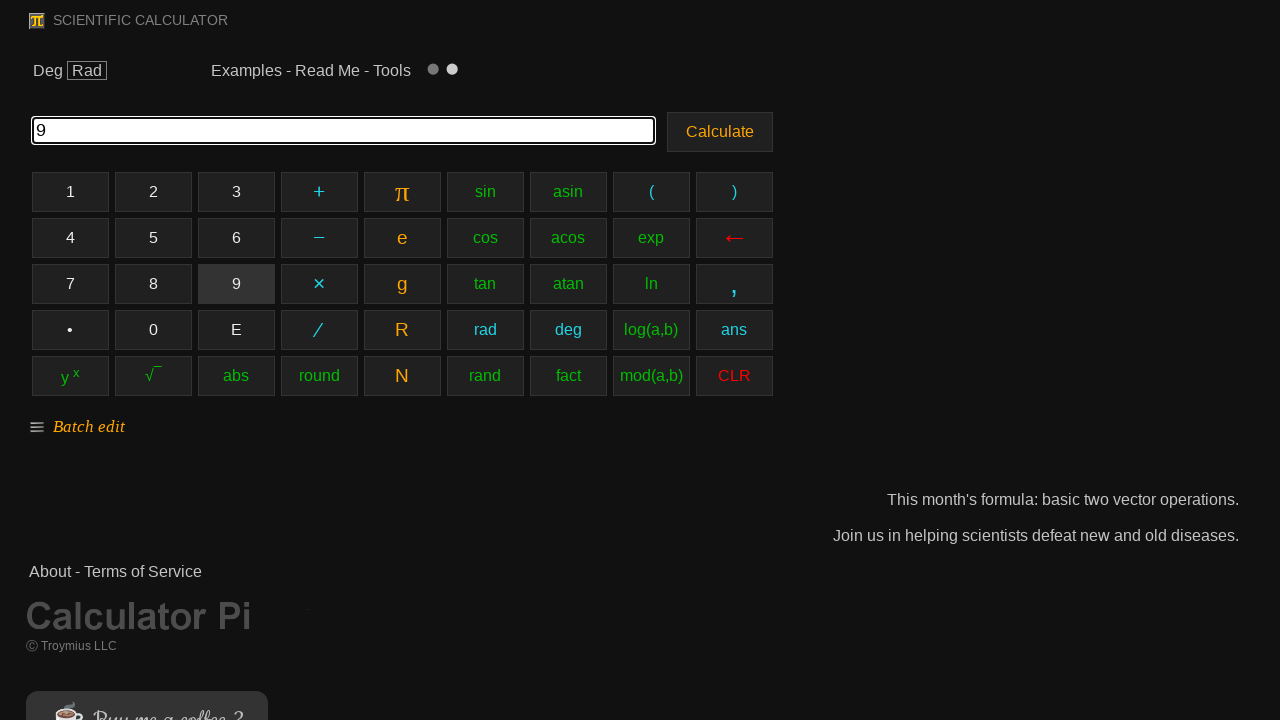

Clicked minus operator at (319, 238) on xpath=//td[@class='keyb']/button[contains(text(),'−')]
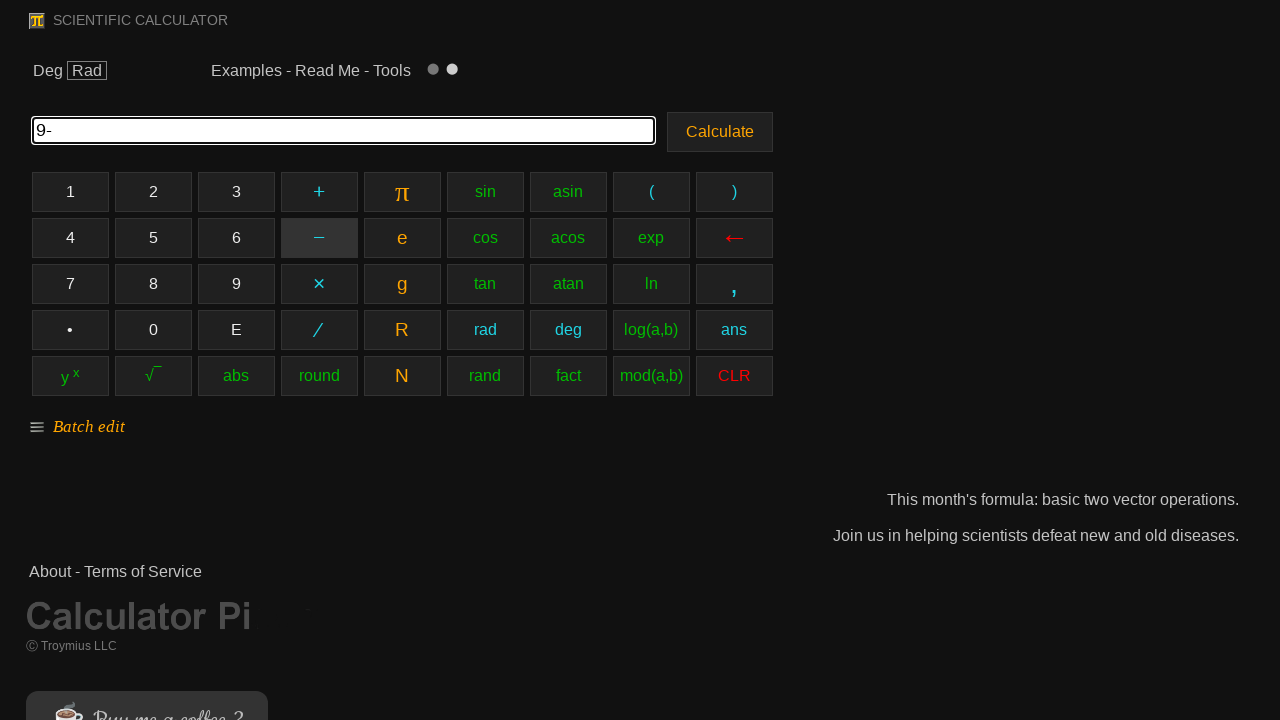

Clicked number 4 on calculator at (70, 238) on xpath=//td[@class='keyb']/button[contains(text(),'4')]
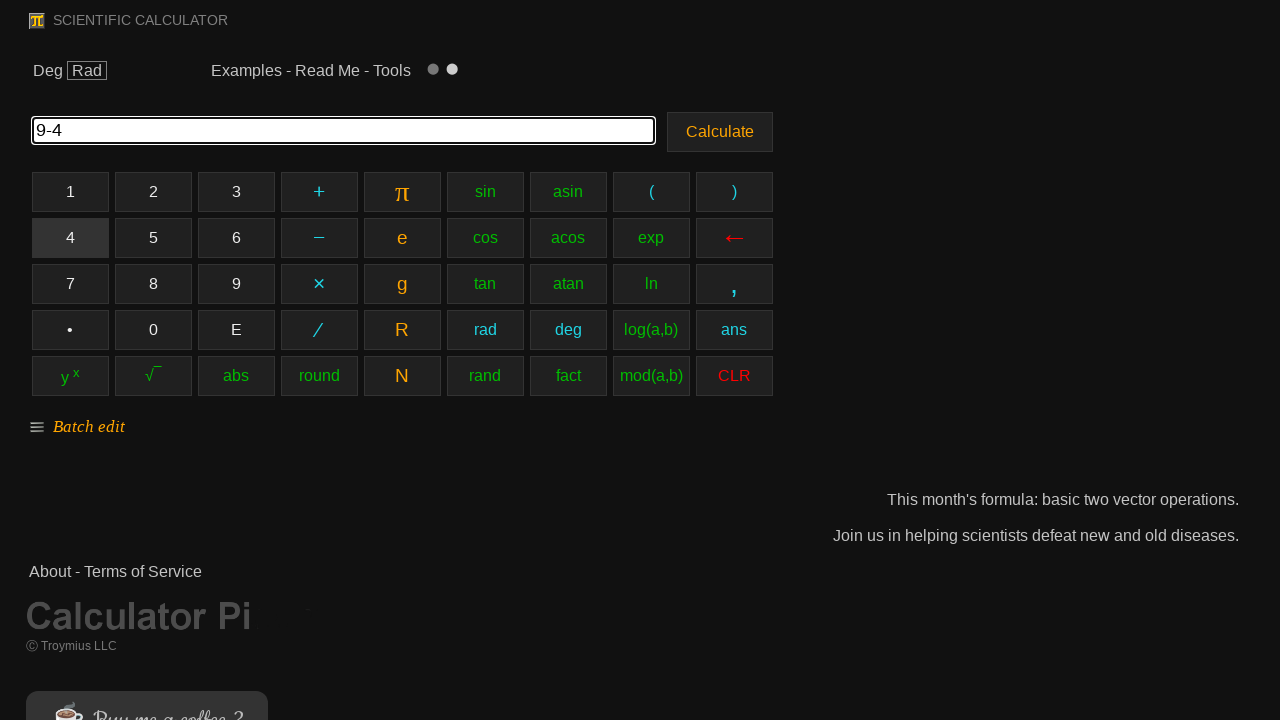

Clicked equals button to calculate subtraction result at (720, 132) on xpath=//*[@type='SUBMIT']
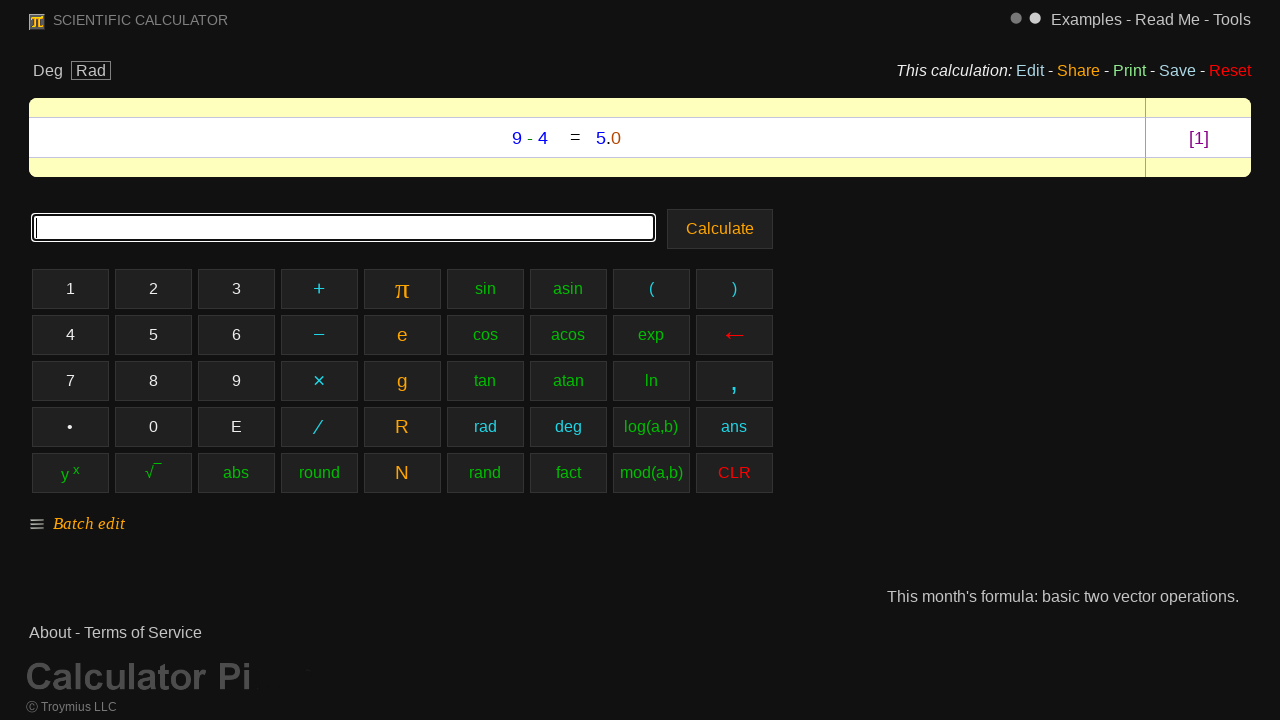

Result appeared on calculator (9 - 4 = 5)
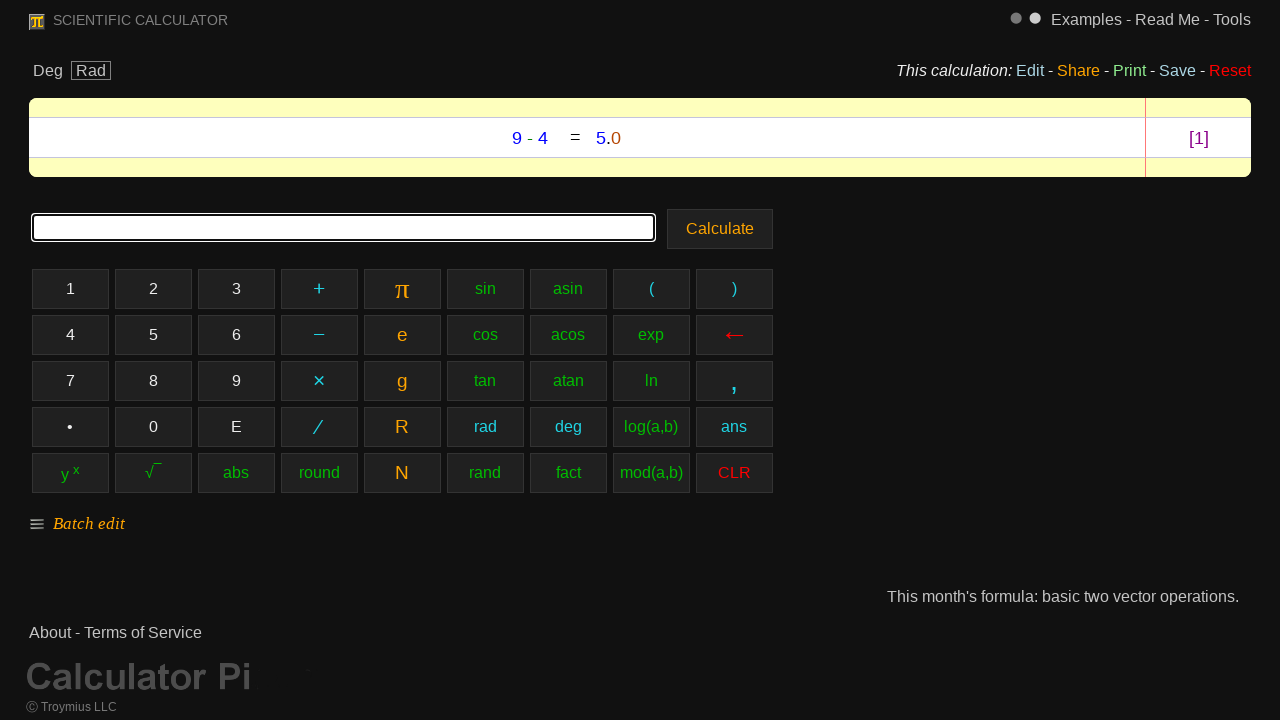

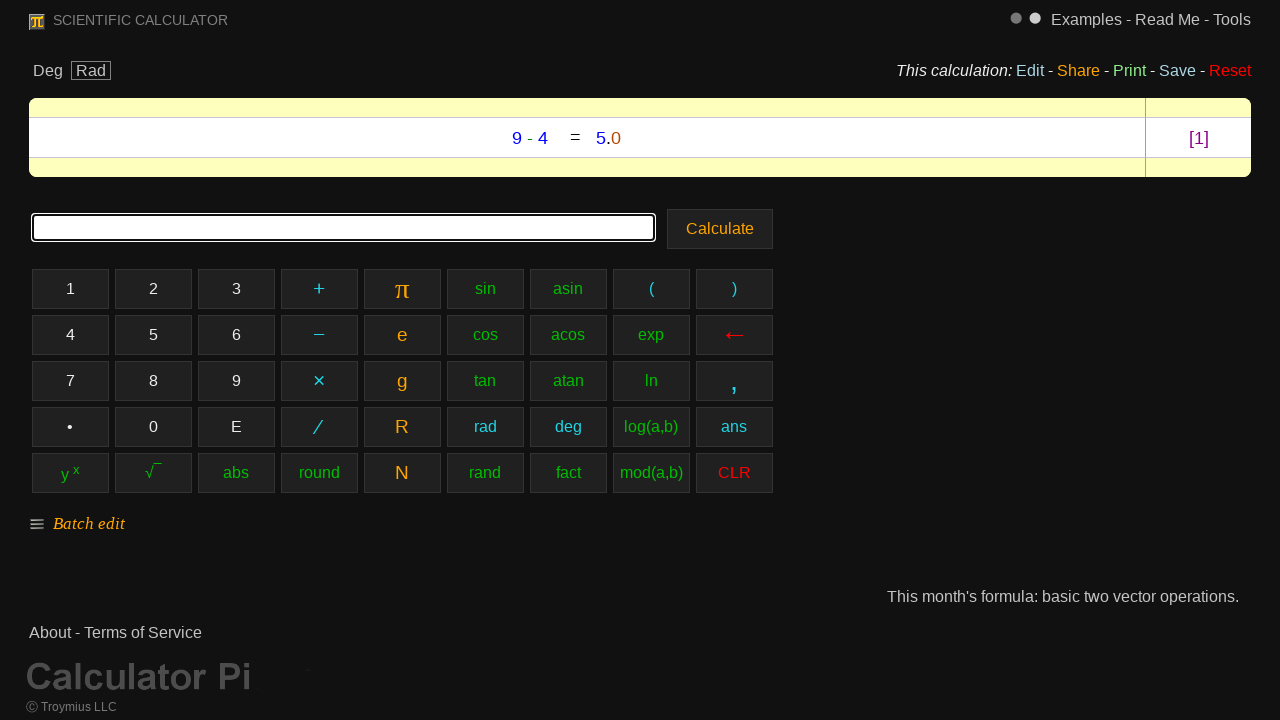